Tests the add/remove elements functionality by clicking the Add Element button, verifying the Delete button appears, then clicking Delete to remove it

Starting URL: https://the-internet.herokuapp.com/add_remove_elements/

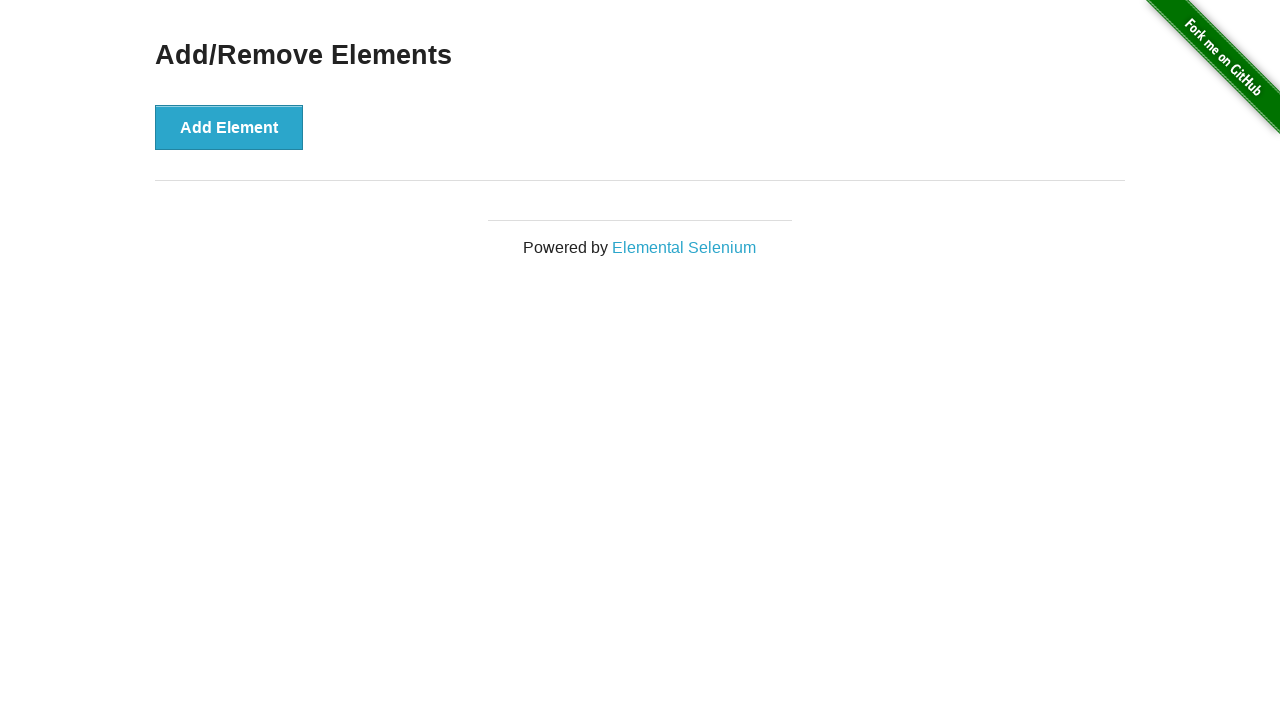

Clicked Add Element button to create a new element at (229, 127) on button[onclick='addElement()']
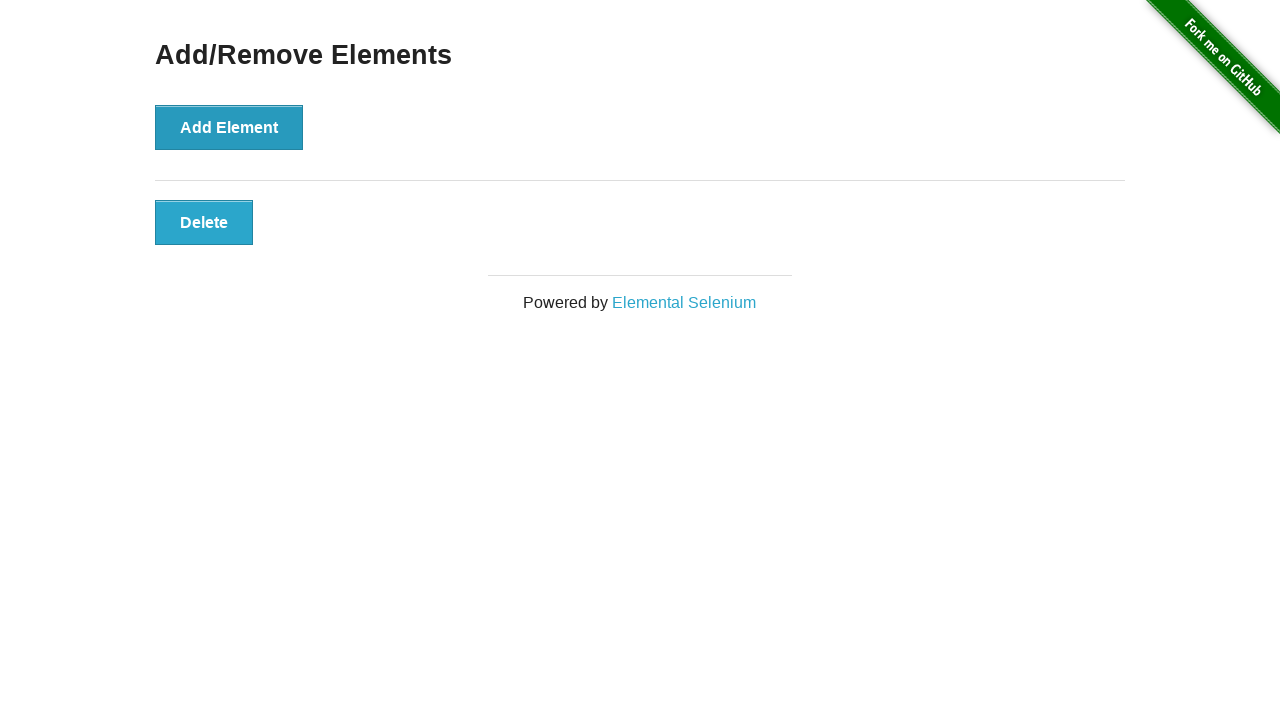

Delete button appeared after adding element
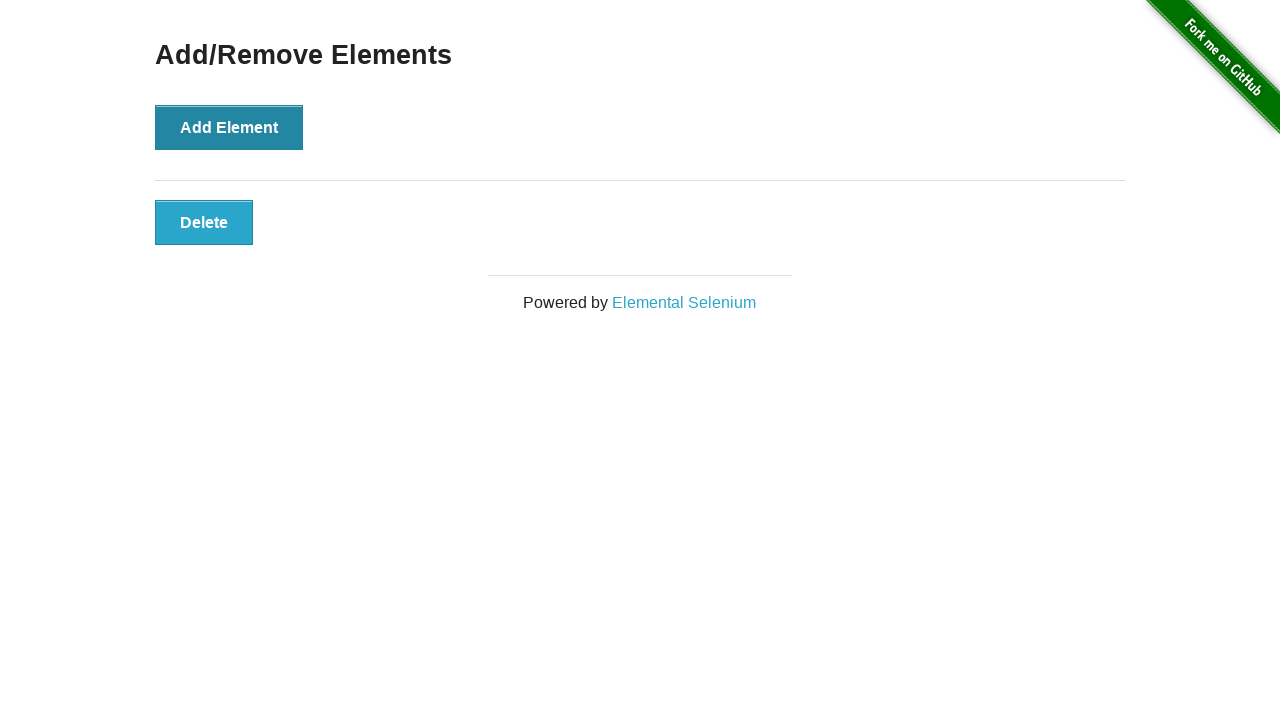

Verified Delete button is visible
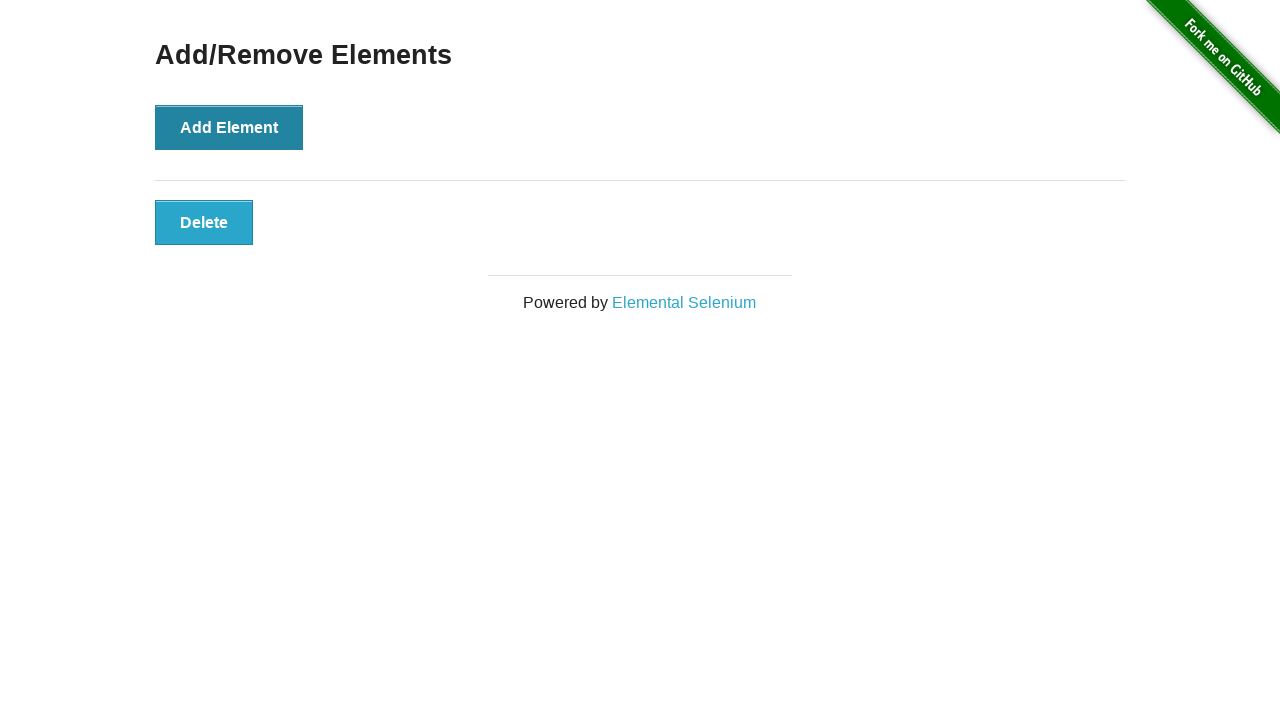

Clicked Delete button to remove the element at (204, 222) on button[onclick='deleteElement()']
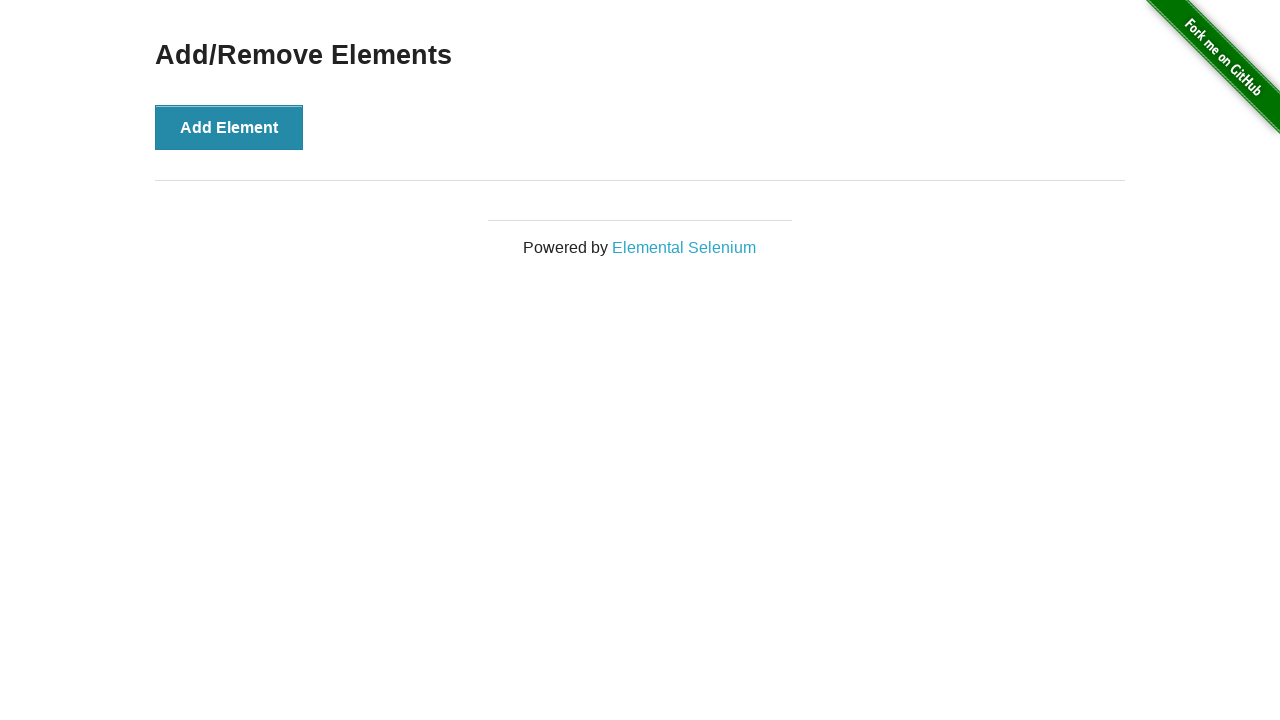

Verified Add/Remove Elements heading is still visible after deletion
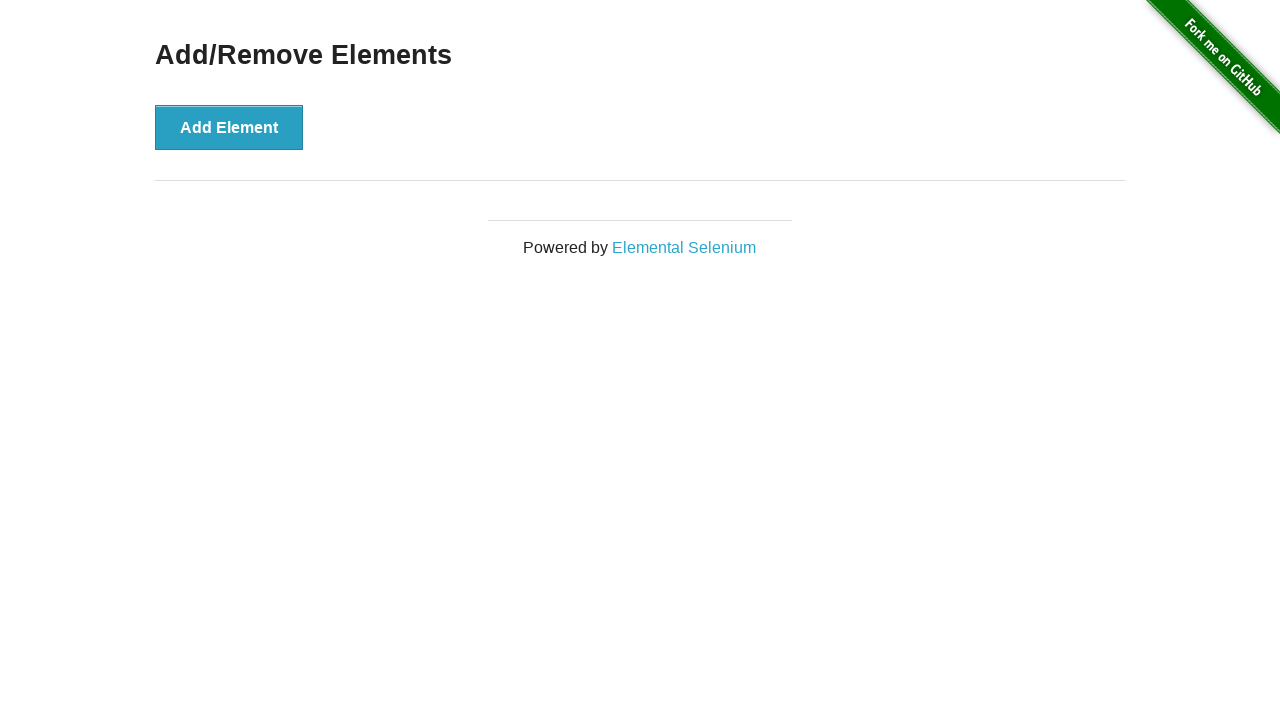

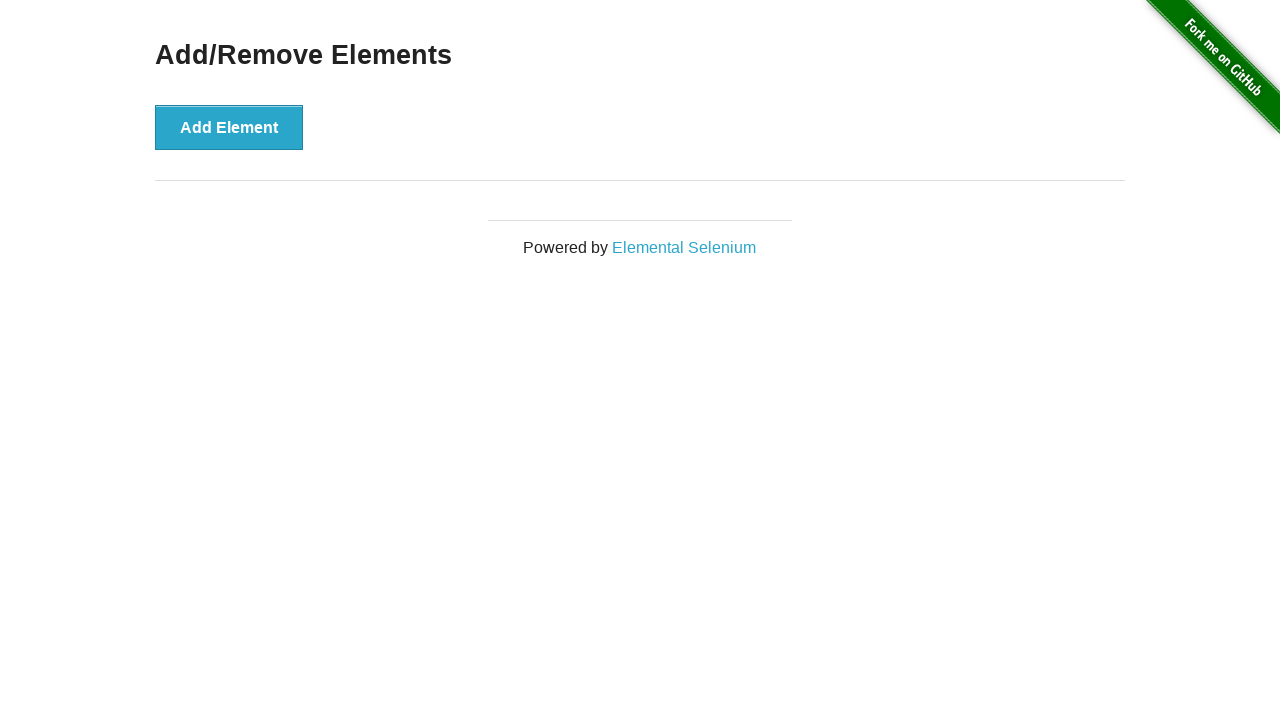